Tests text input functionality by entering text into an input field and clicking a button to update its label, then verifying the button text has changed.

Starting URL: http://uitestingplayground.com/textinput

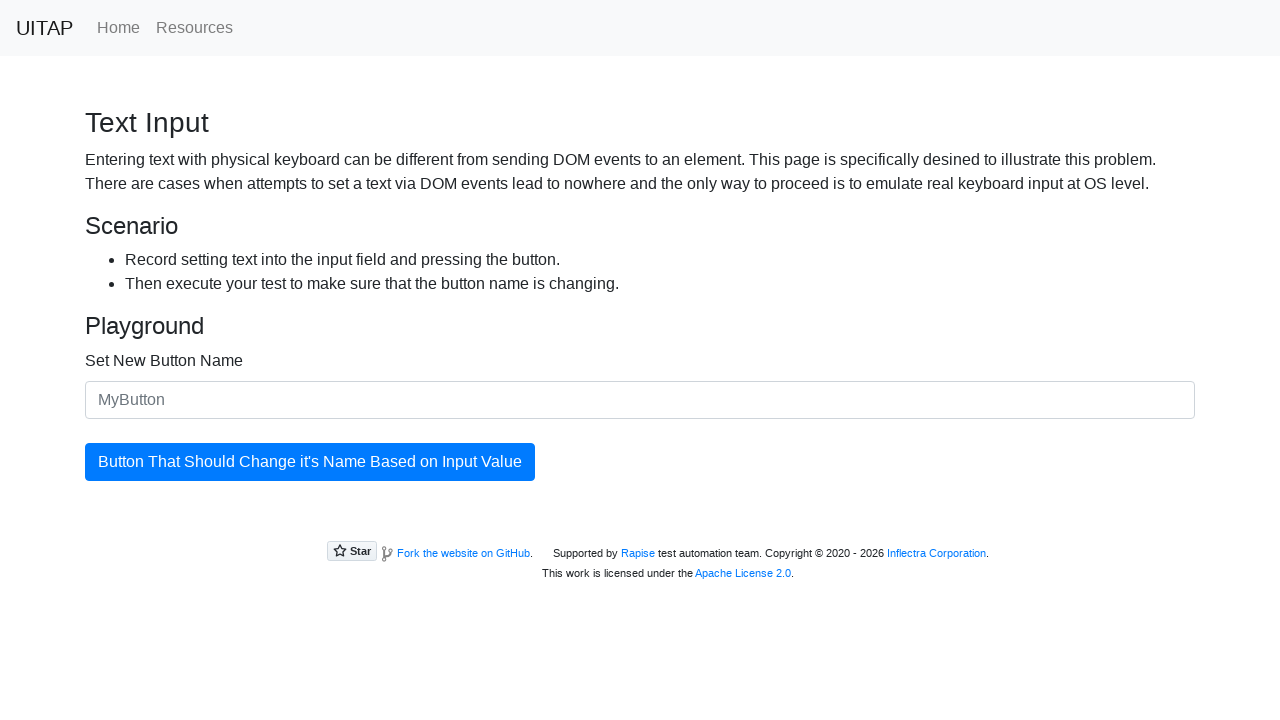

Filled text input field with 'SkyPro' on #newButtonName
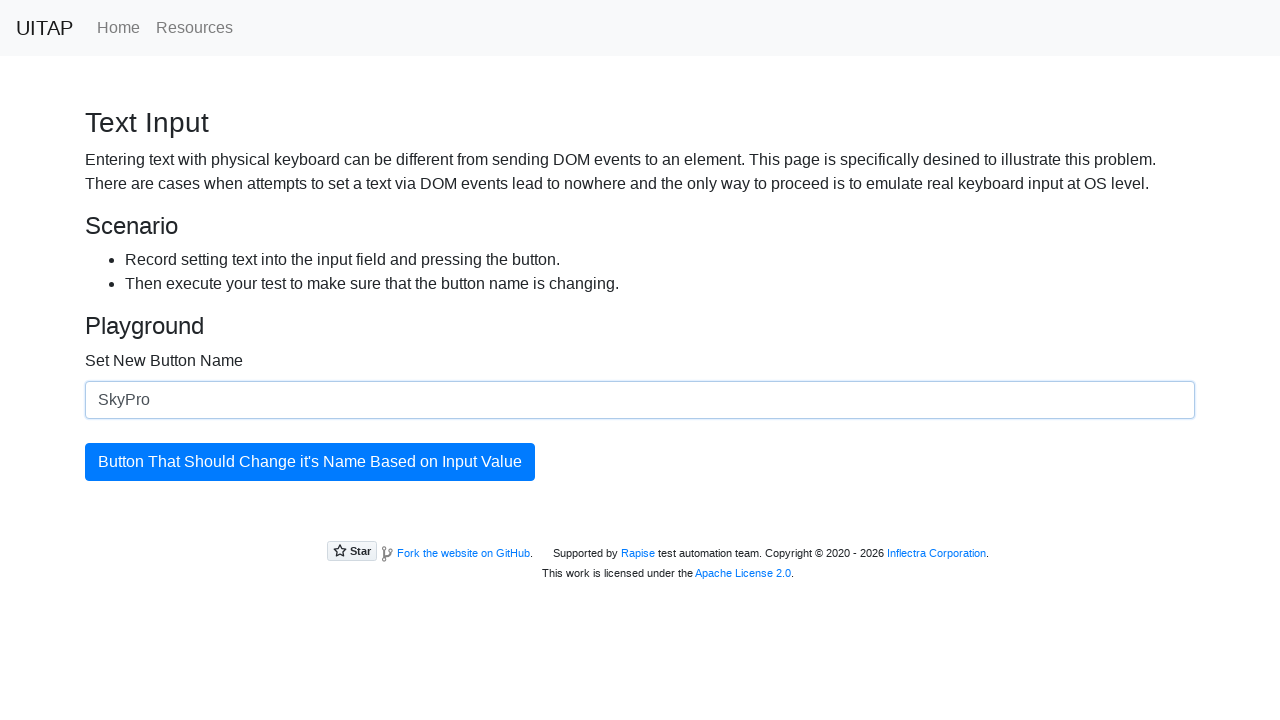

Clicked the update button to change its label at (310, 462) on #updatingButton
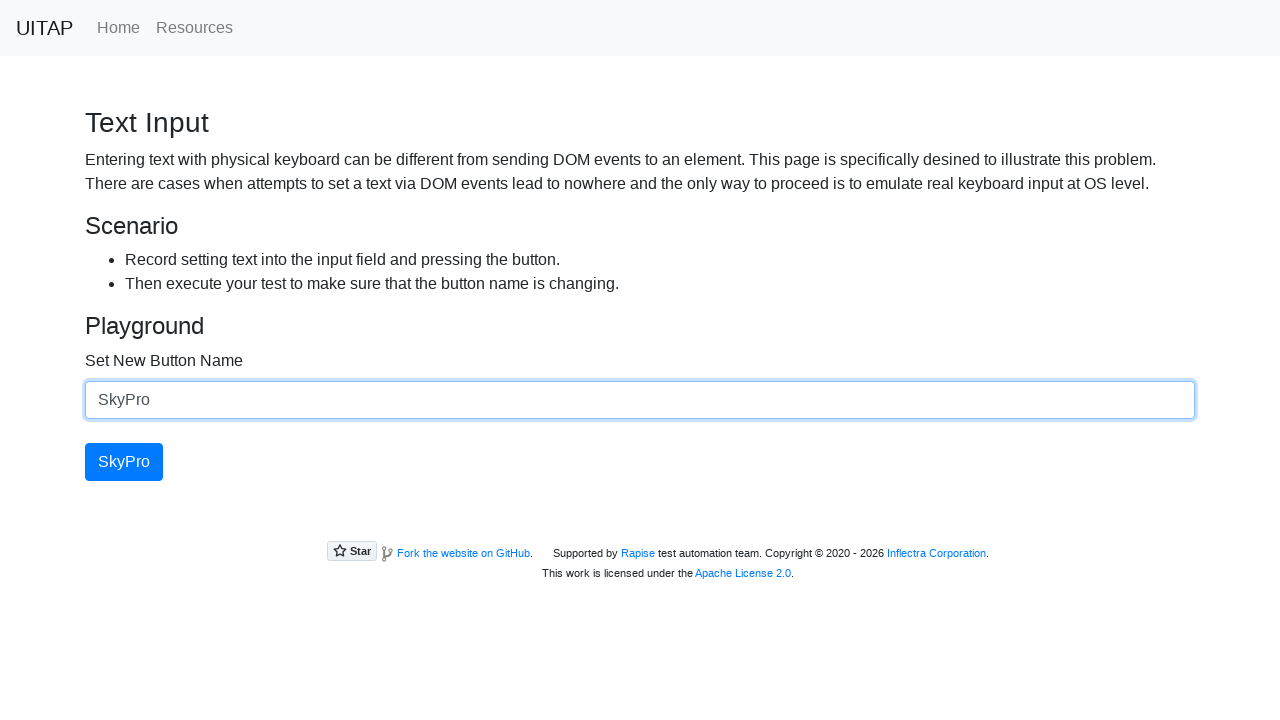

Verified button text has been updated to 'SkyPro'
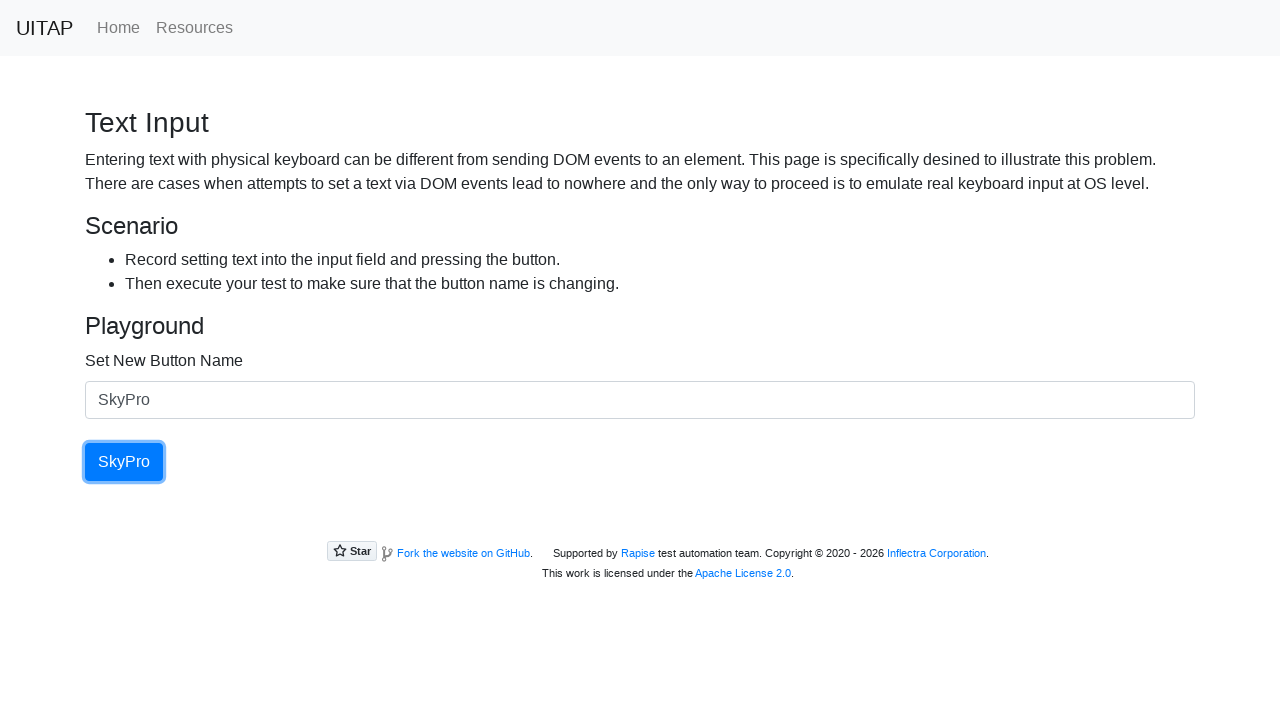

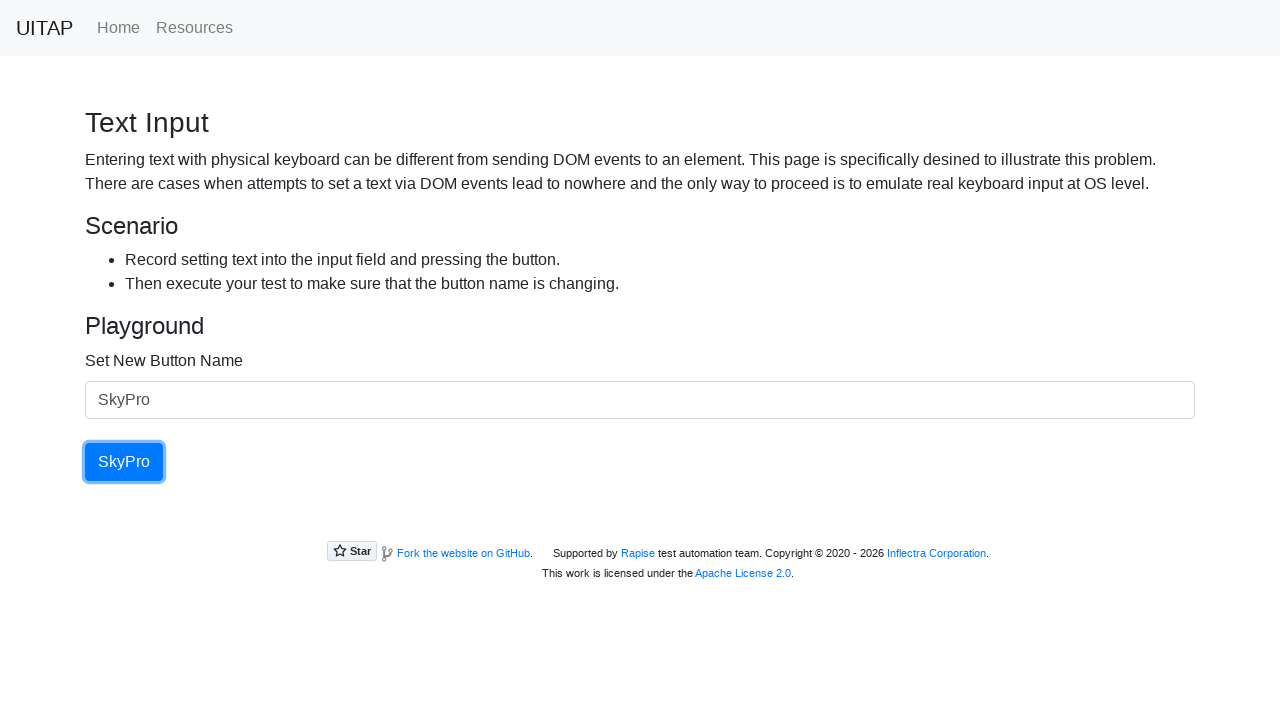